Tests radio button functionality by iterating through car radio button options and selecting each unselected option

Starting URL: https://www.letskodeit.com/practice

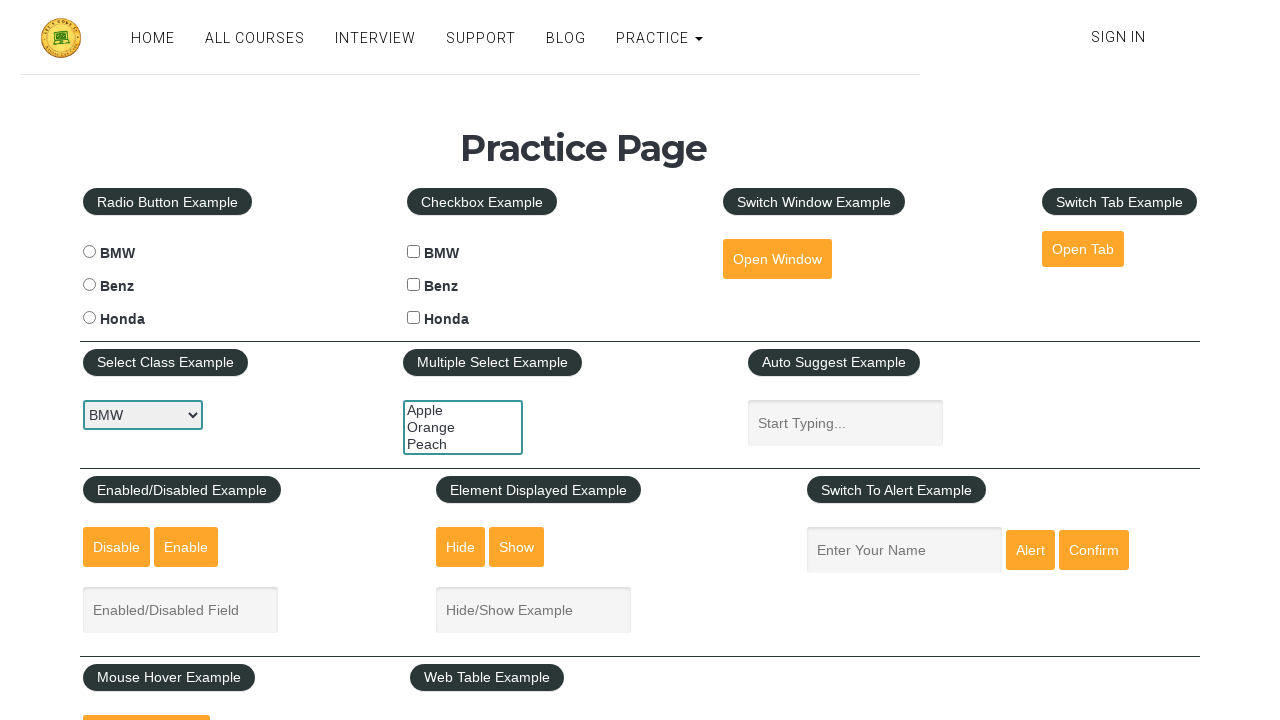

Located all car radio button elements
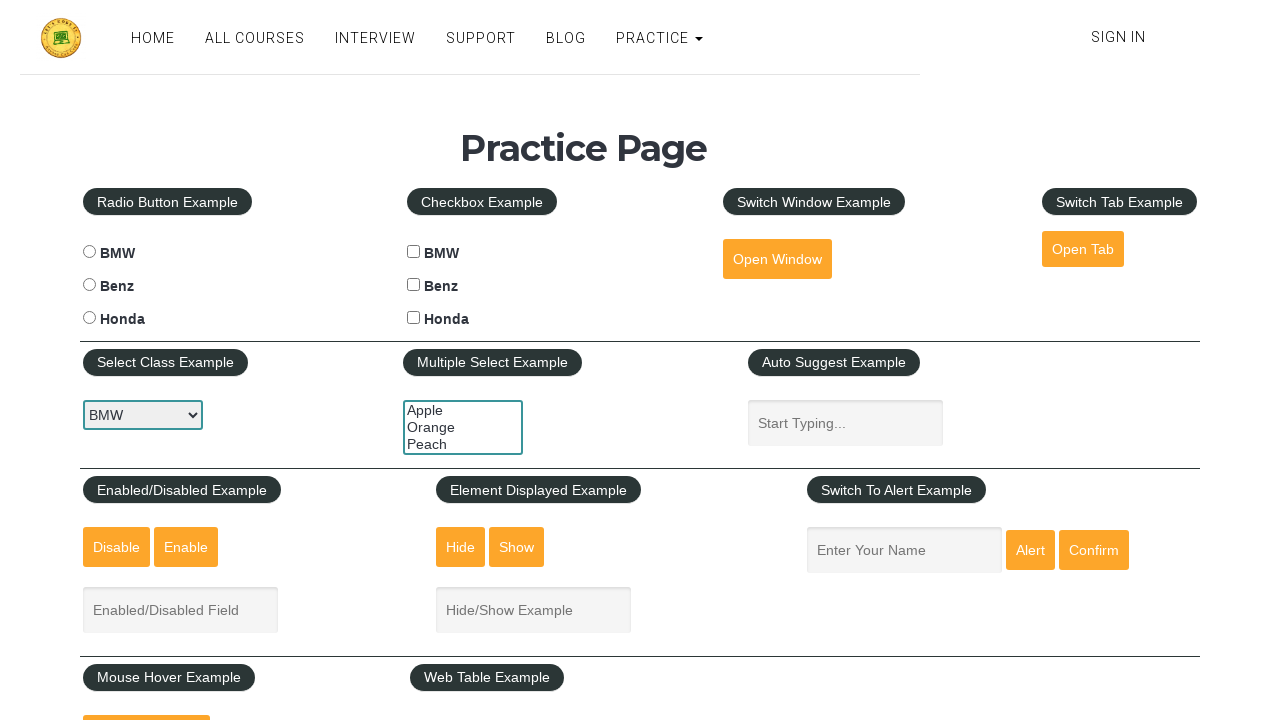

Clicked unselected car radio button at (89, 252) on xpath=//input[contains(@type,'radio') and contains(@name,'cars')] >> nth=0
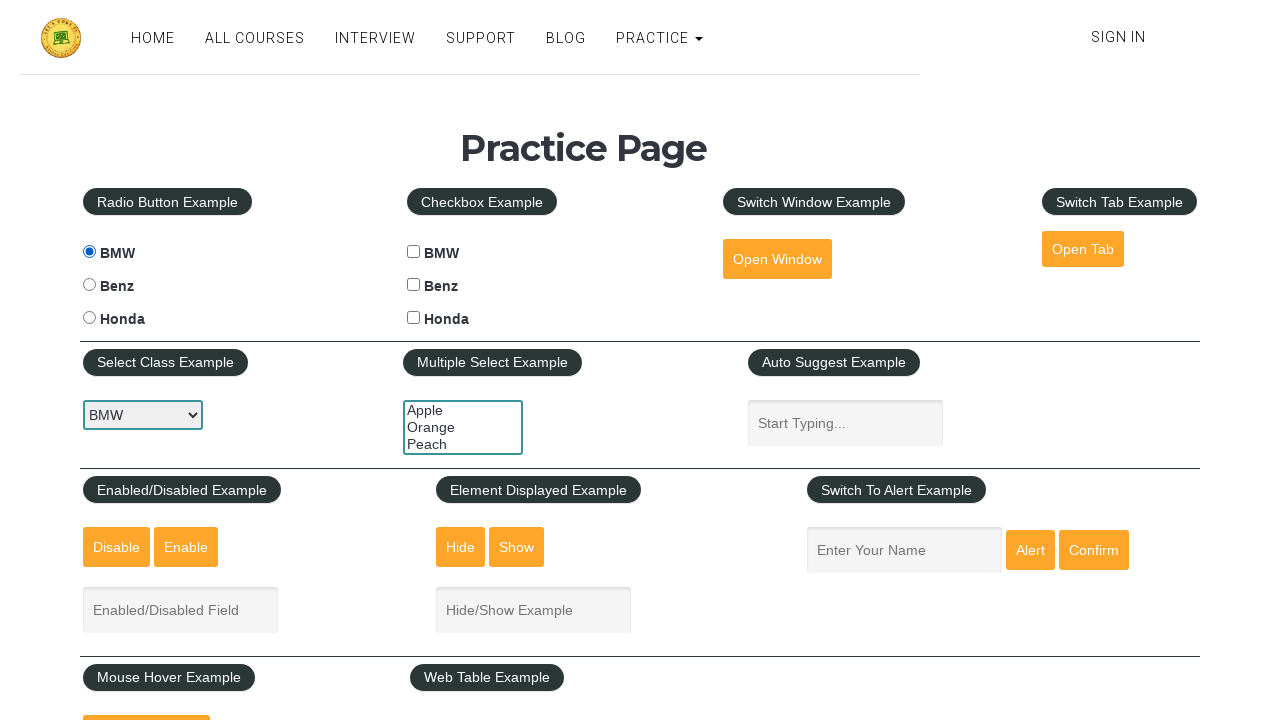

Waited 2 seconds for radio button selection to process
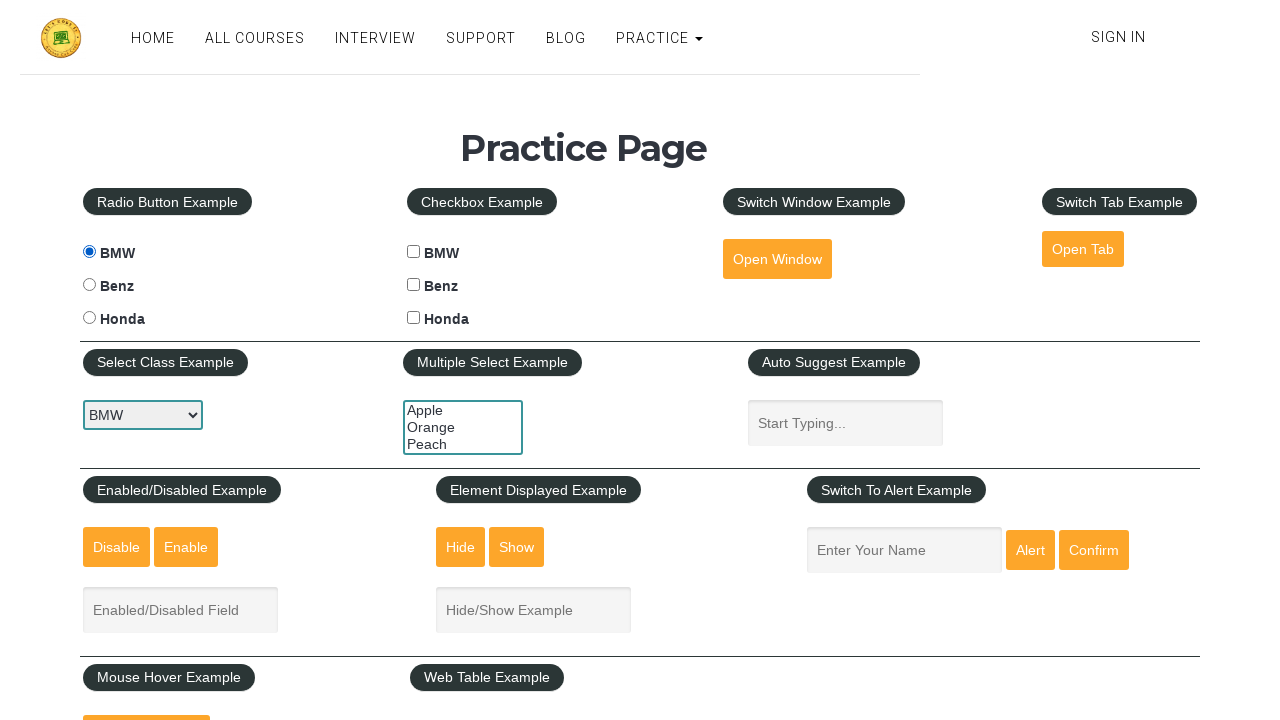

Clicked unselected car radio button at (89, 285) on xpath=//input[contains(@type,'radio') and contains(@name,'cars')] >> nth=1
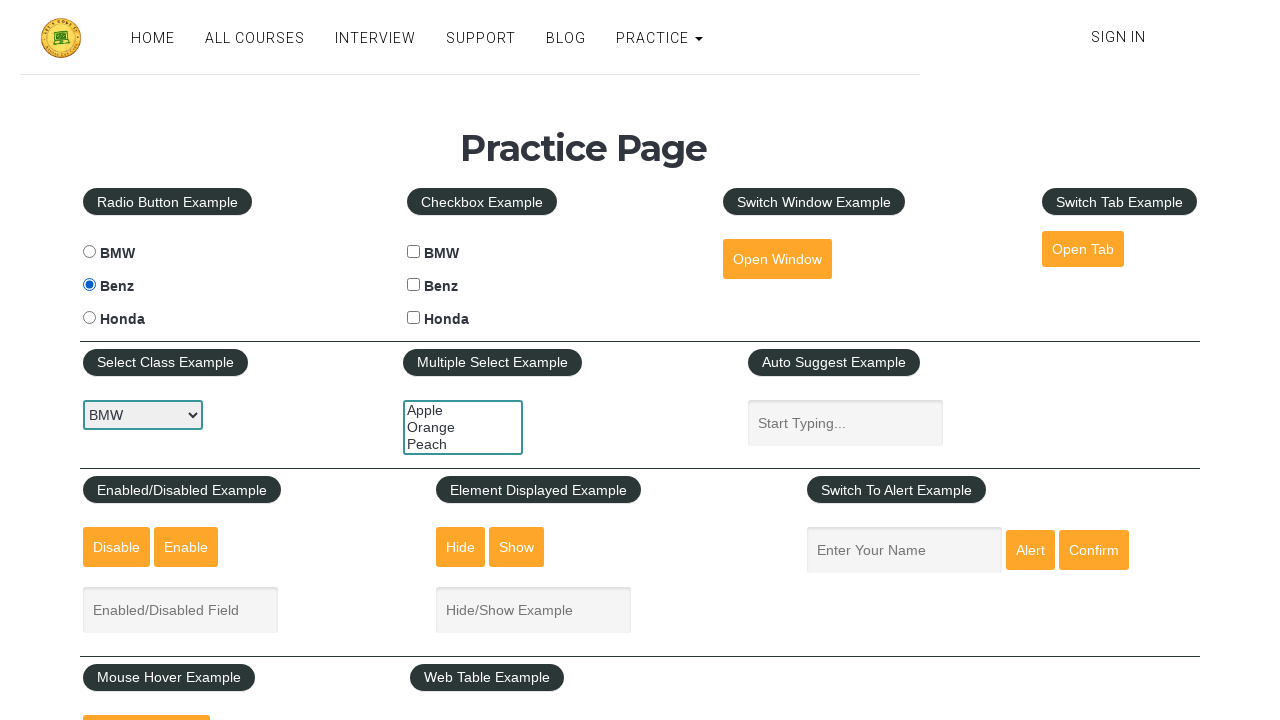

Waited 2 seconds for radio button selection to process
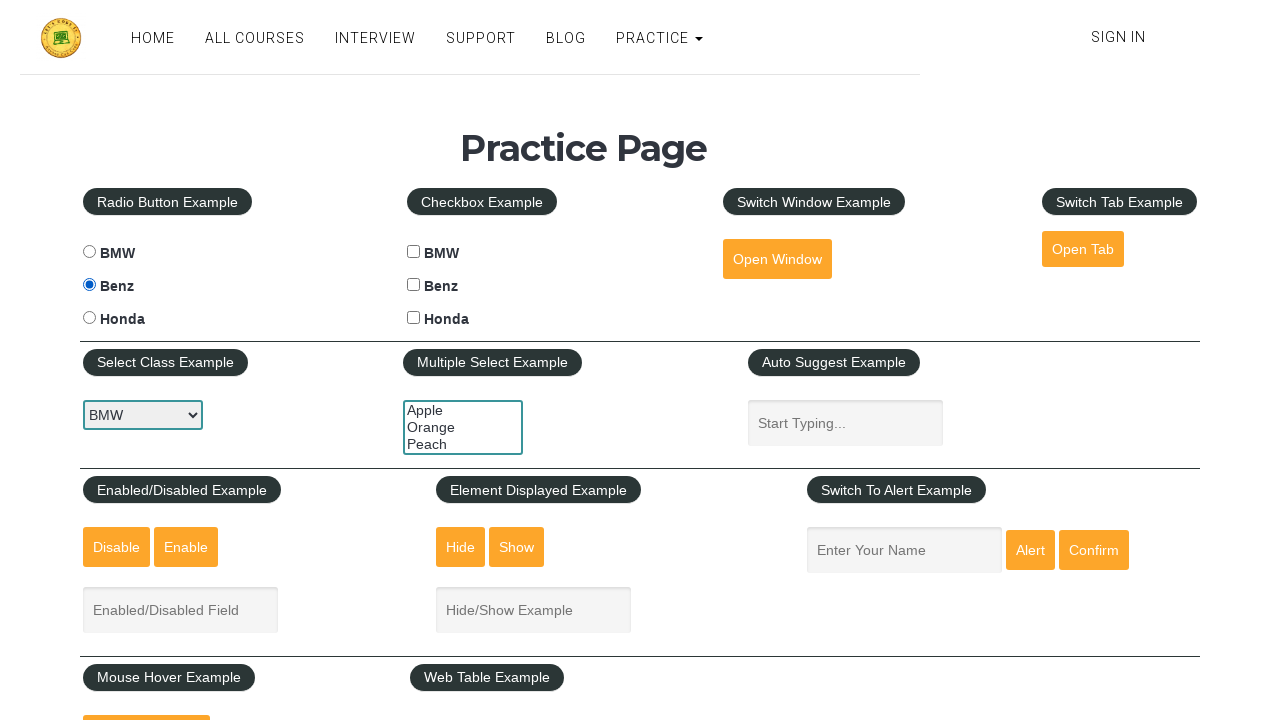

Clicked unselected car radio button at (89, 318) on xpath=//input[contains(@type,'radio') and contains(@name,'cars')] >> nth=2
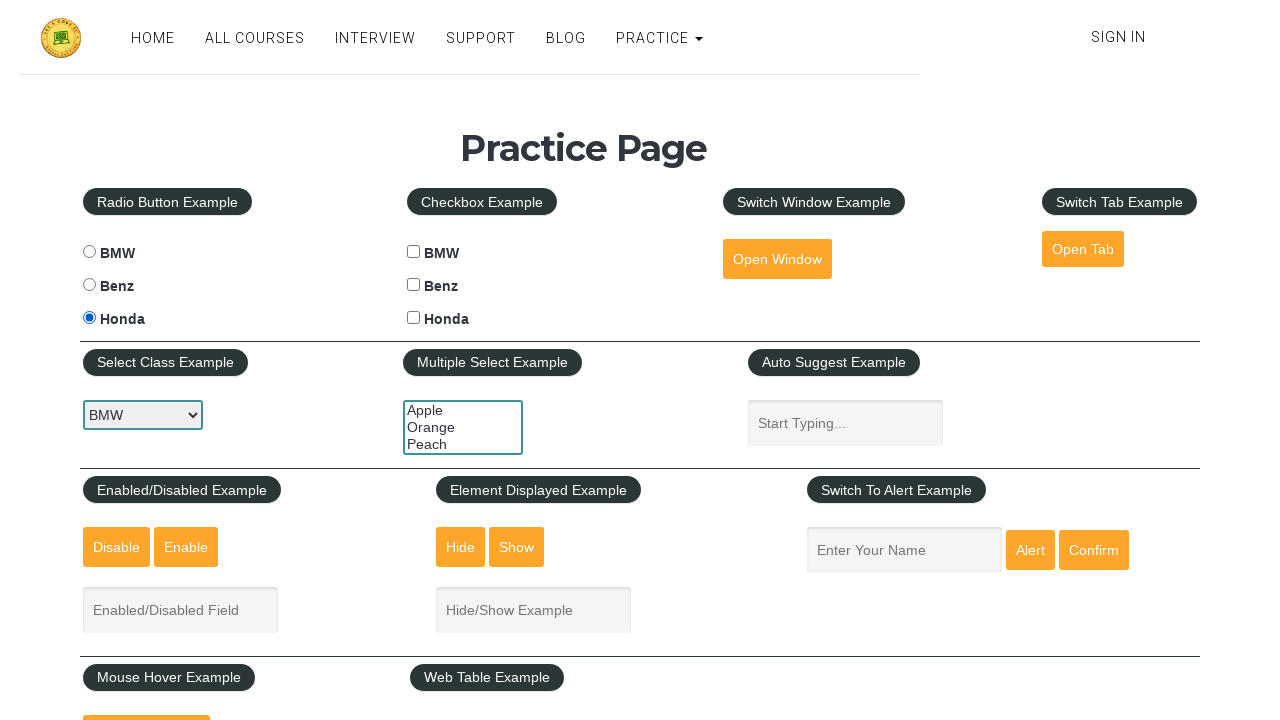

Waited 2 seconds for radio button selection to process
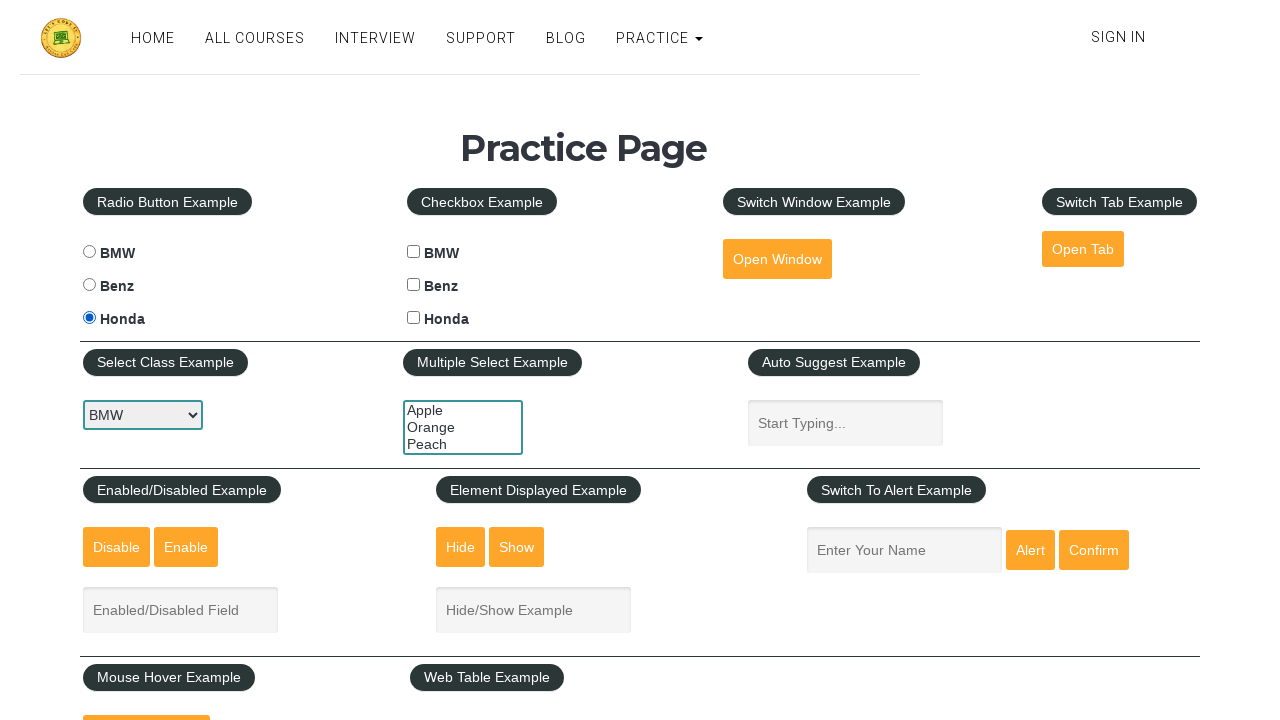

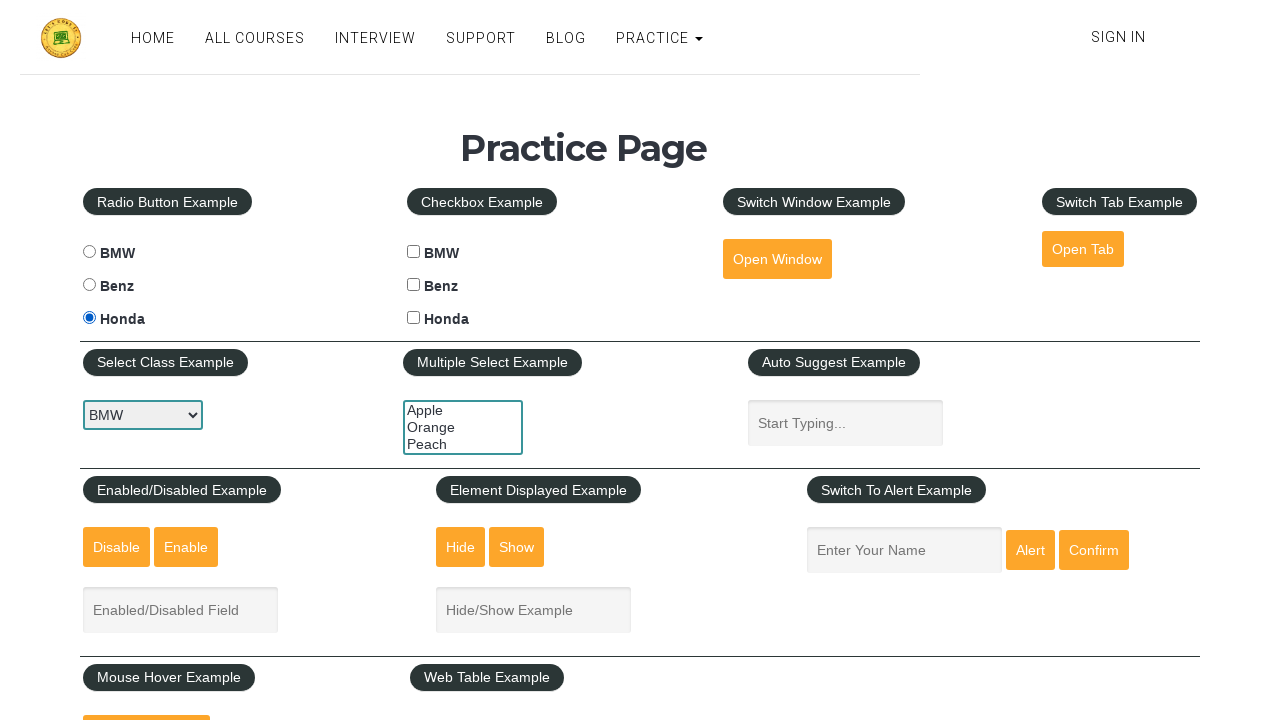